Navigates to the letcode.in windows page and waits for it to load. The original script demonstrates JavaScript executor usage with commented-out examples for alerts and scrolling.

Starting URL: https://letcode.in/windows

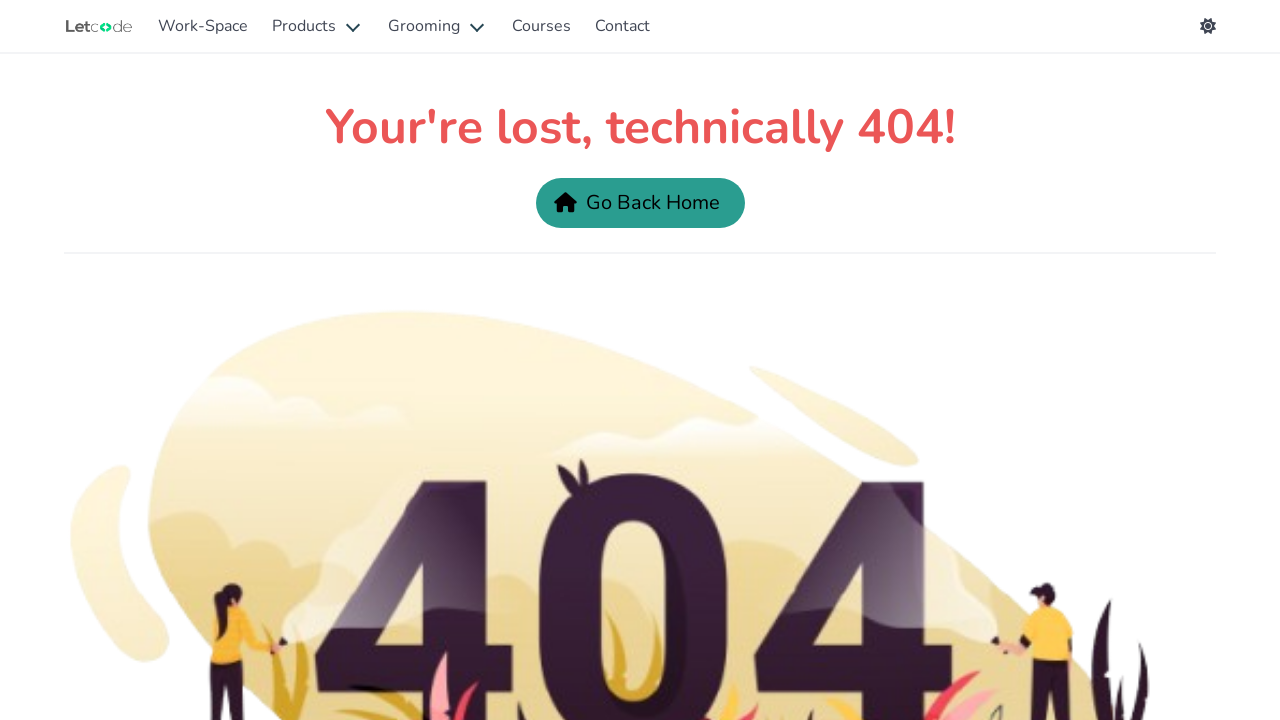

Waited for page to load with domcontentloaded state
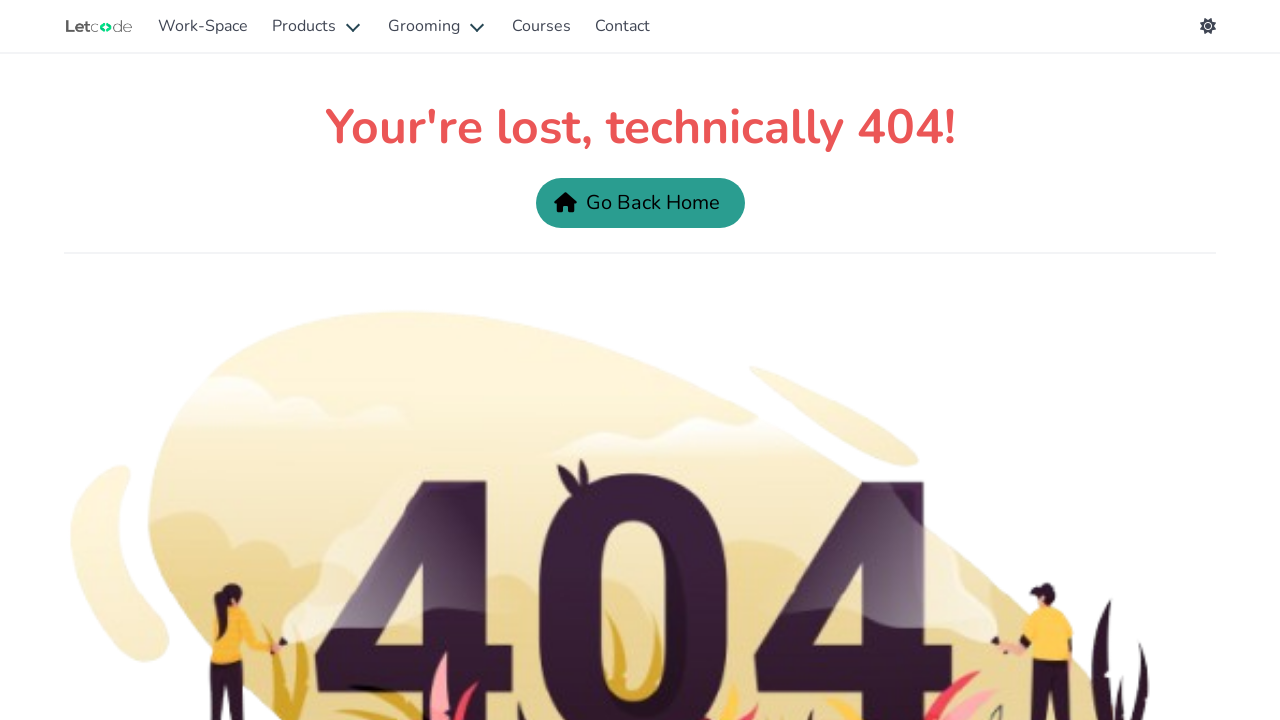

Scrolled to bottom of page using JavaScript
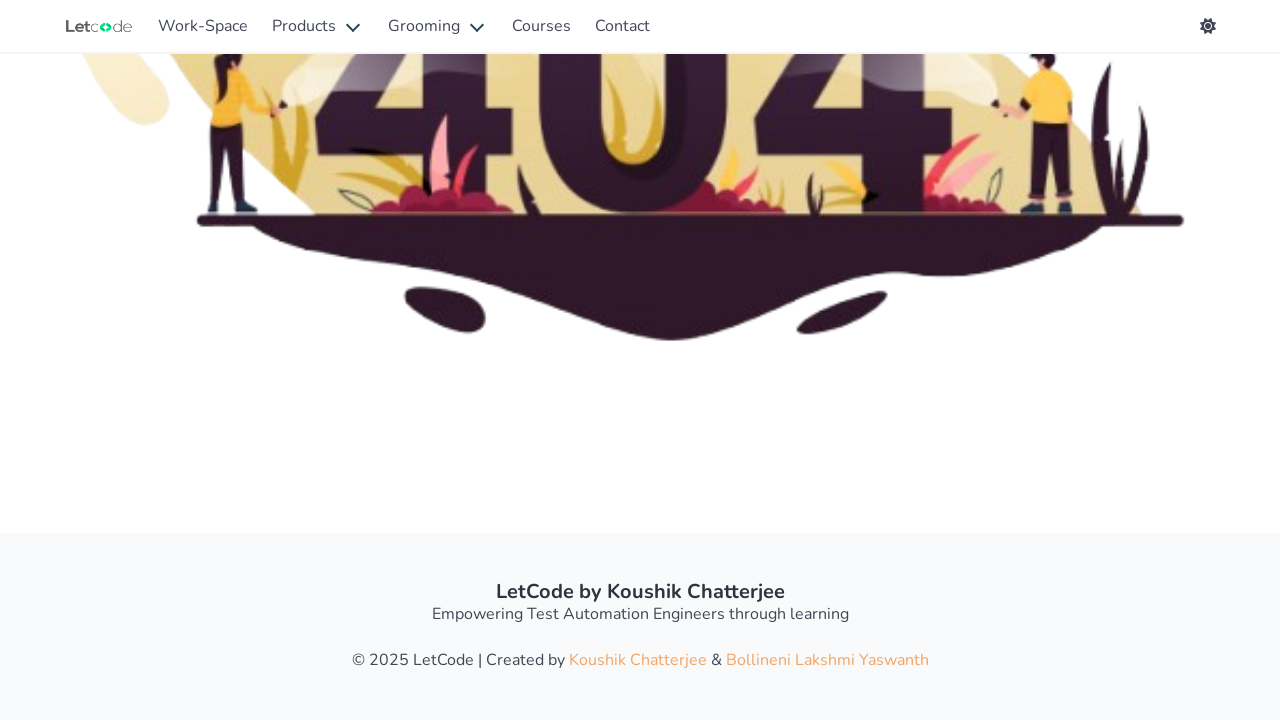

Scrolled up by 500 pixels using JavaScript
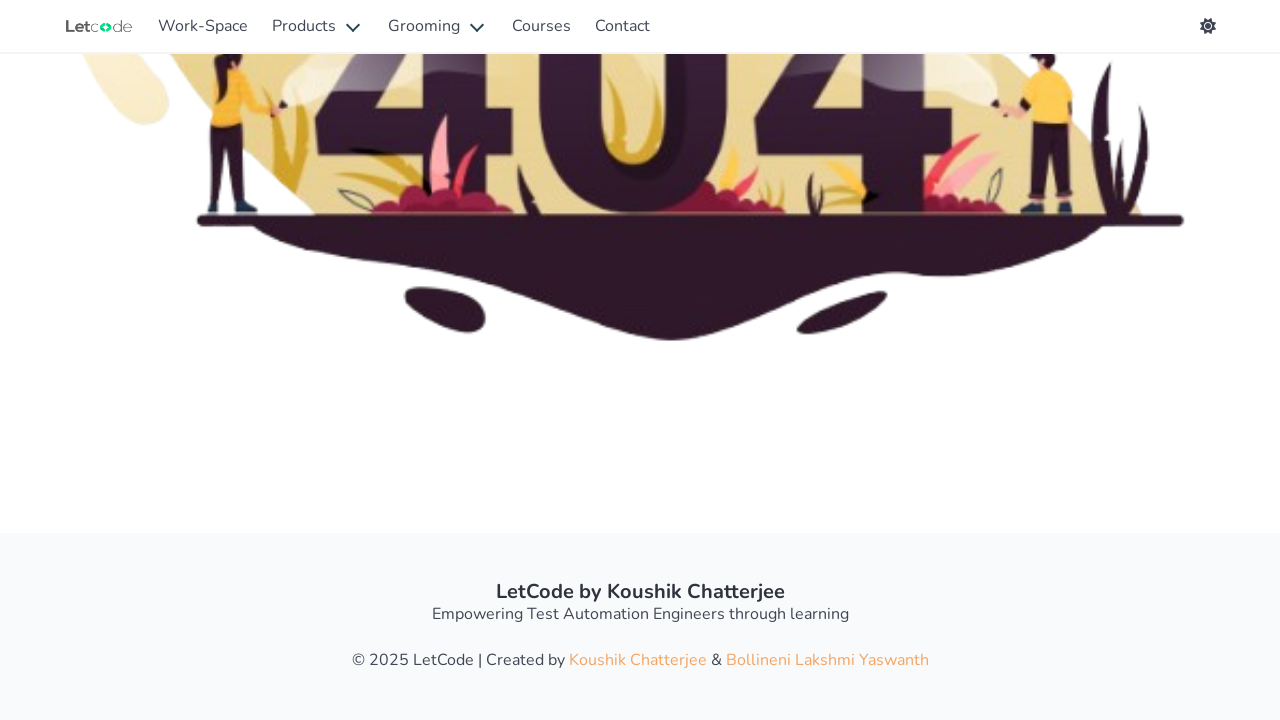

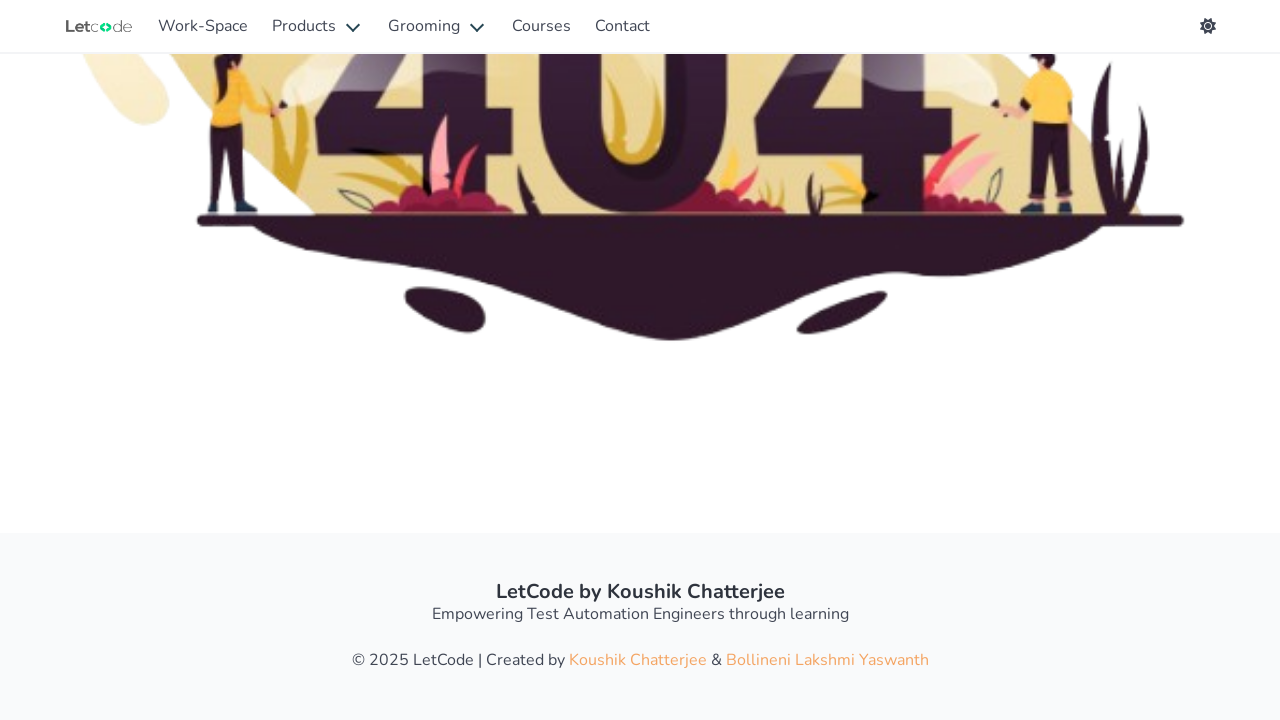